Tests iframe handling by switching to an iframe, entering text in an input field inside the iframe, and then switching back to the main content

Starting URL: https://demo.automationtesting.in/Frames.html

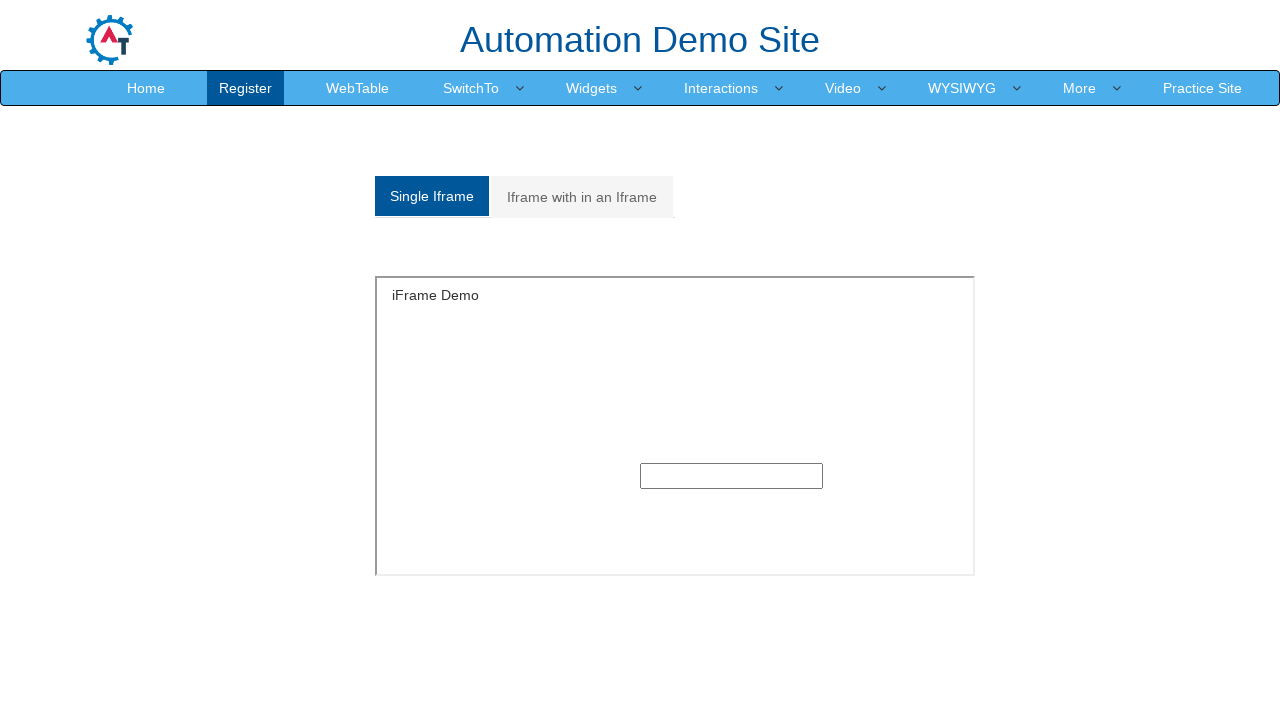

Located iframe element with XPath //div[@id='Single']/iframe
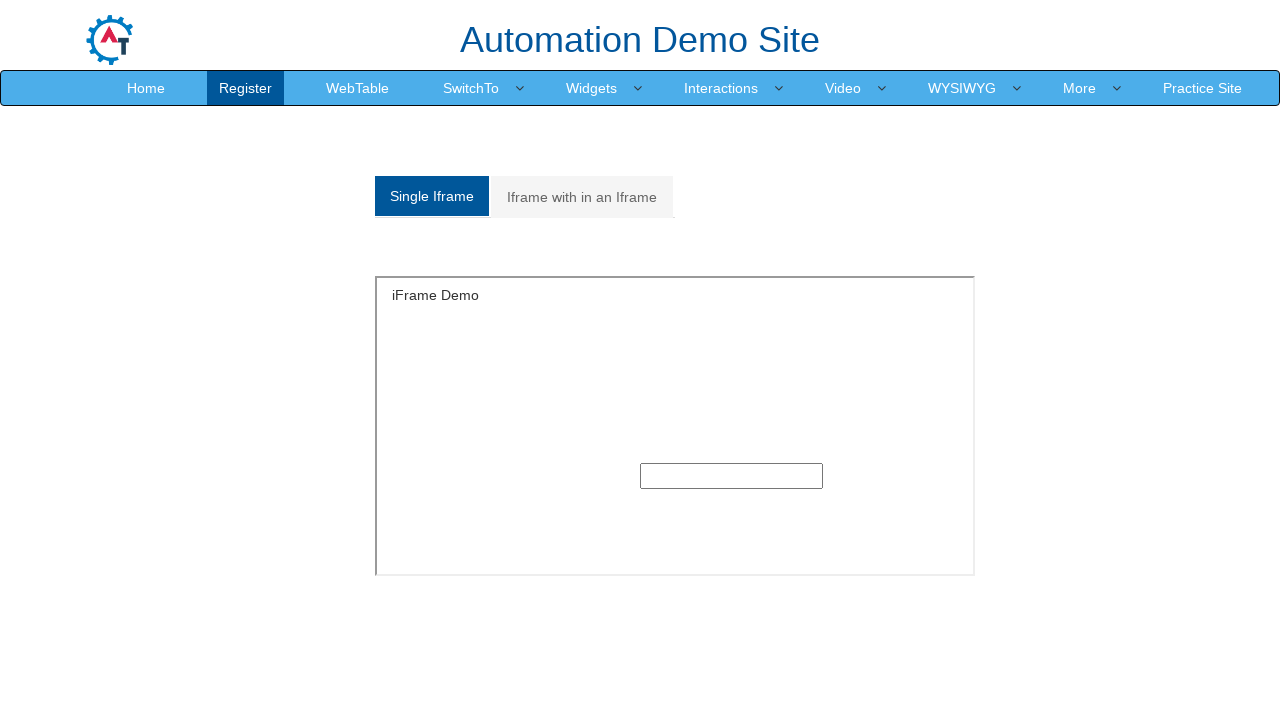

Filled input field inside iframe with 'This is Text' on xpath=//div[@id='Single']/iframe >> internal:control=enter-frame >> input
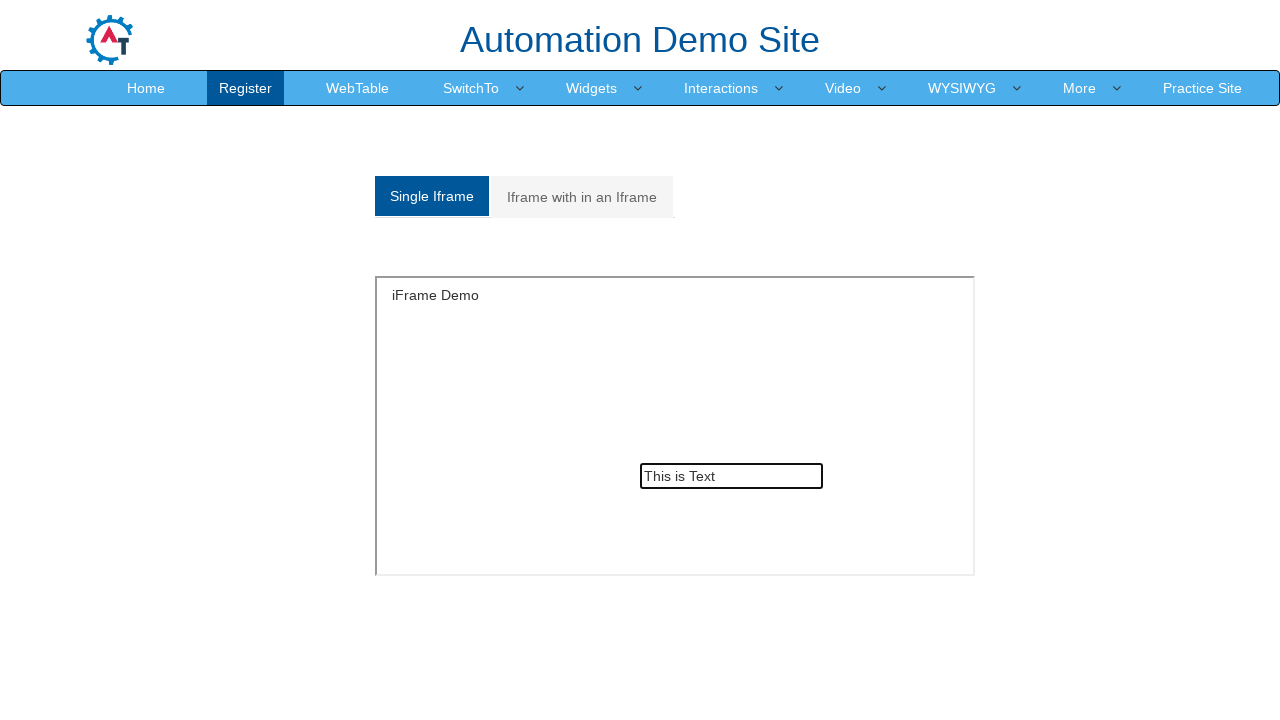

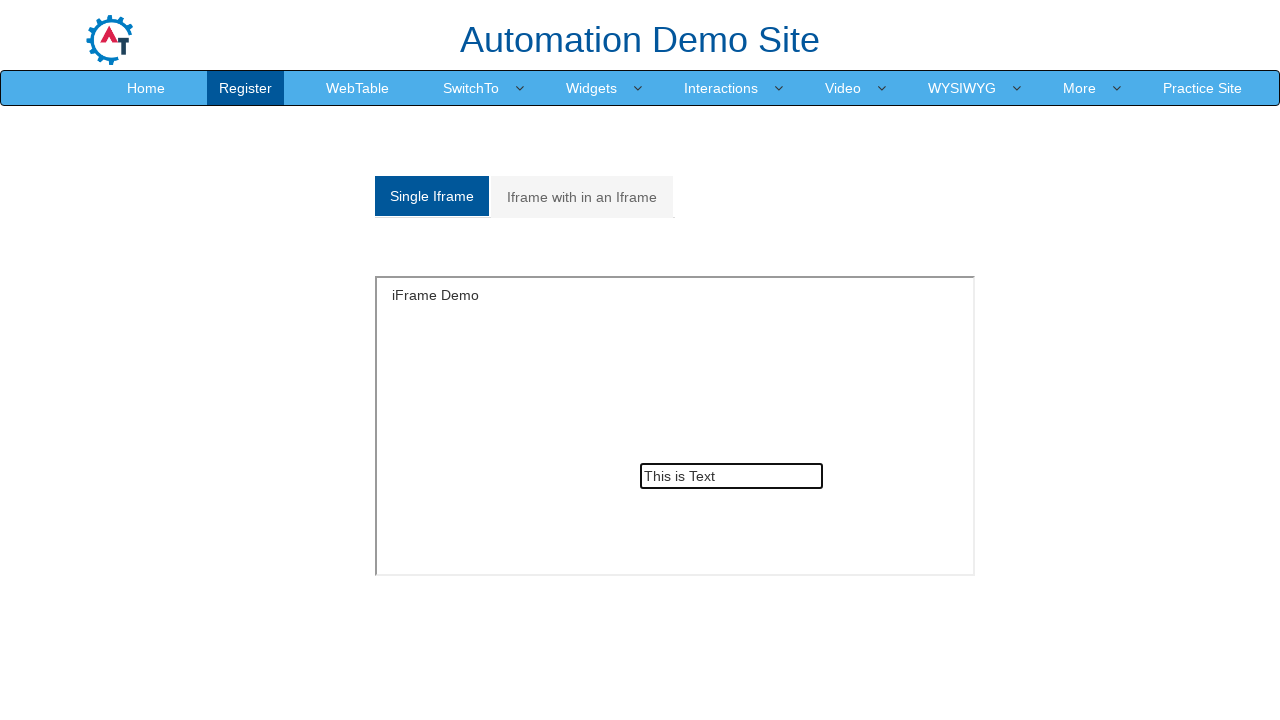